Tests the Add/Remove Elements functionality by clicking the Add Element button to create a Delete button, verifying it appears, clicking Delete to remove it, and verifying the page header remains visible.

Starting URL: https://the-internet.herokuapp.com/add_remove_elements/

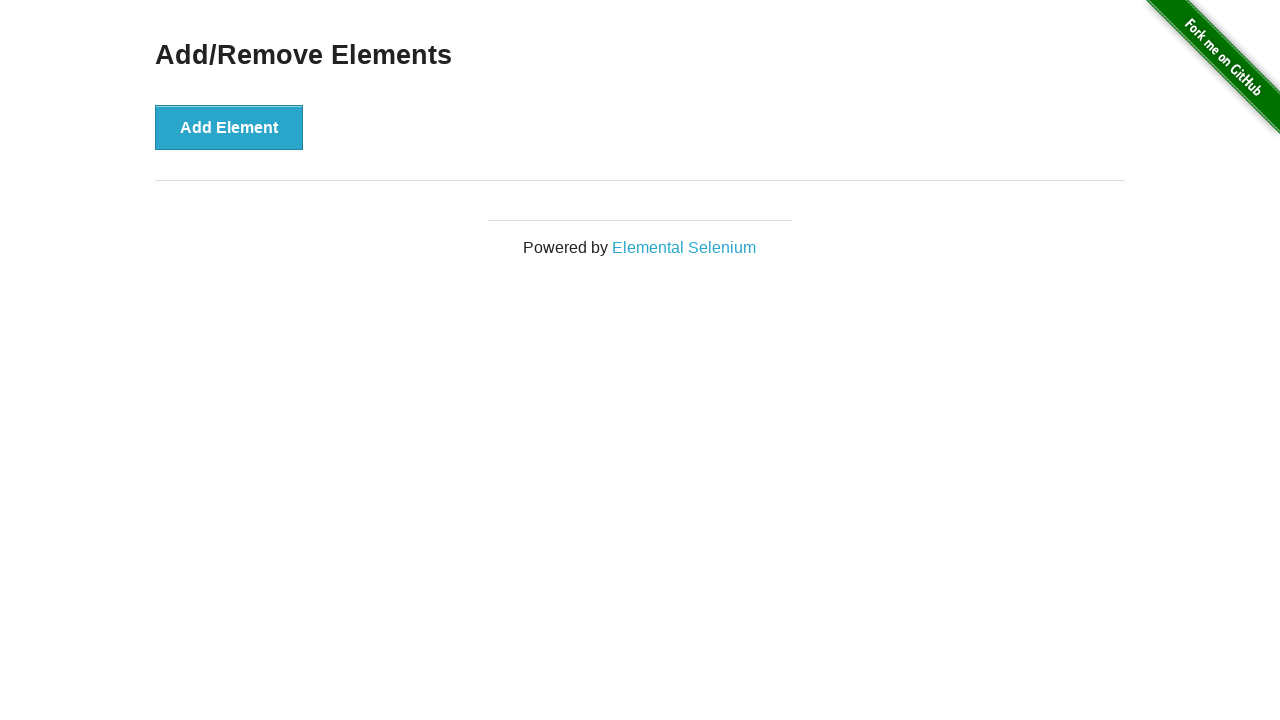

Clicked the 'Add Element' button at (229, 127) on xpath=//*[text()='Add Element']
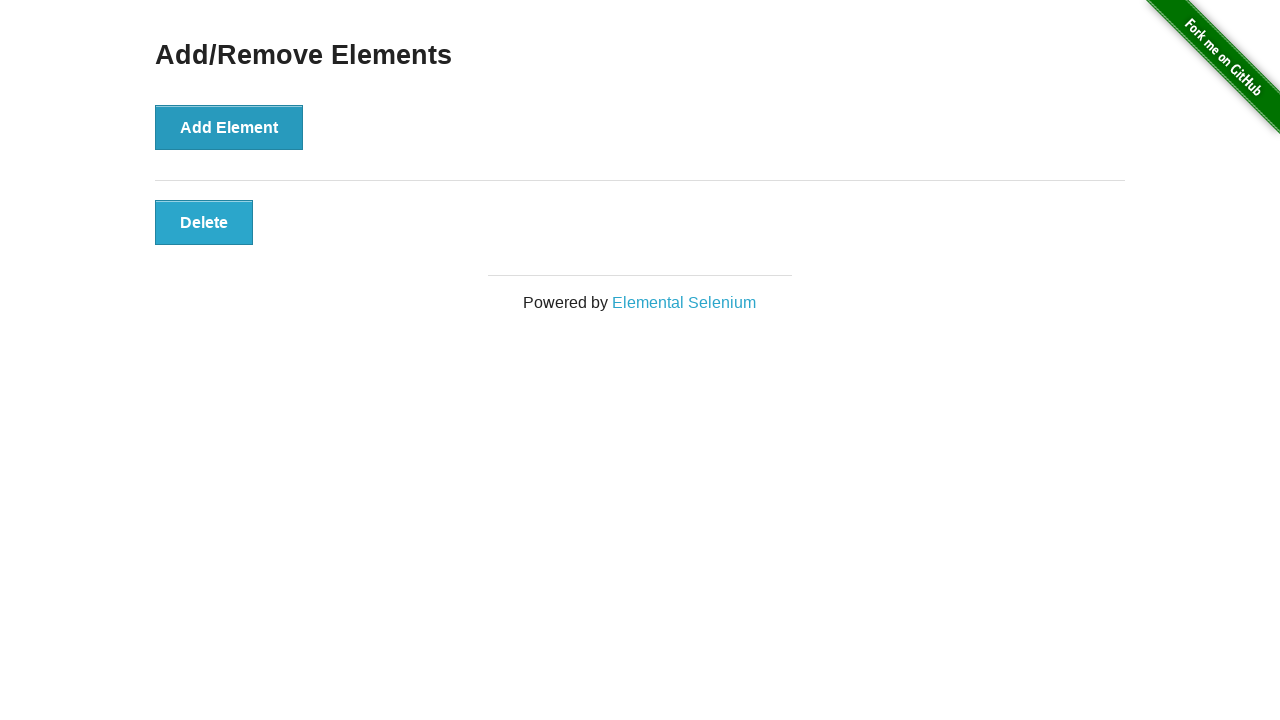

Waited for Delete button to appear
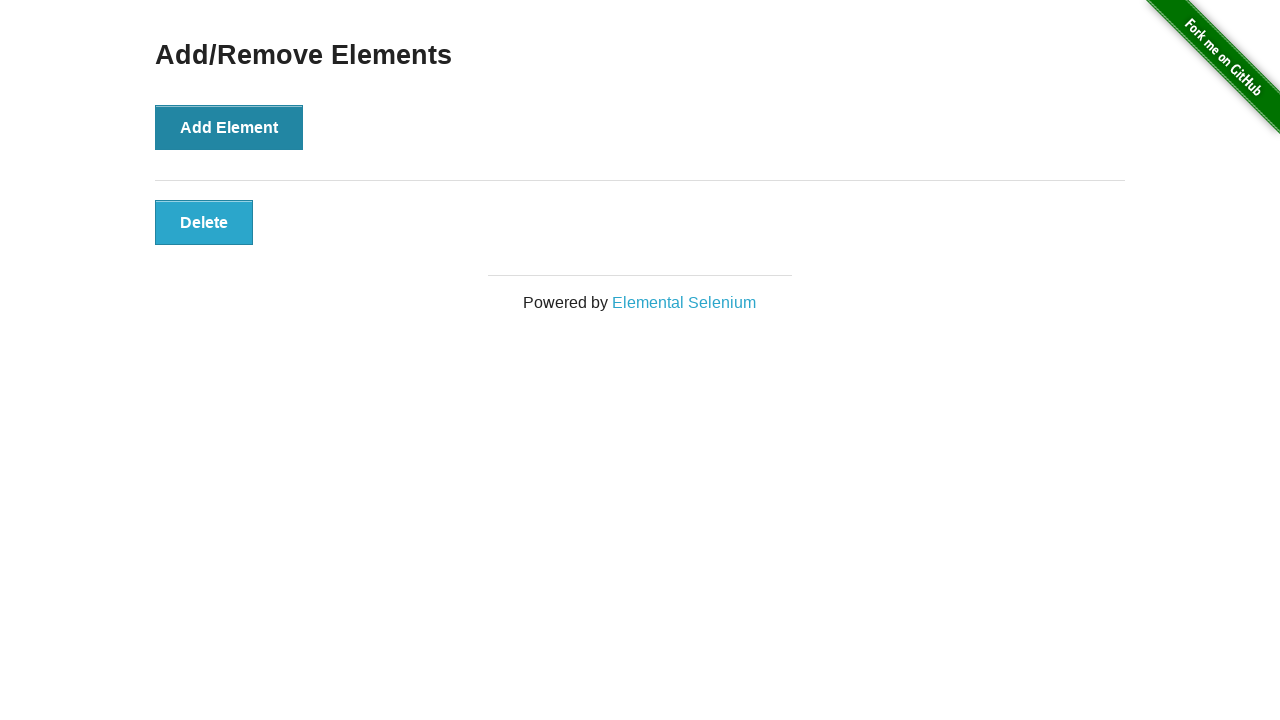

Located the Delete button element
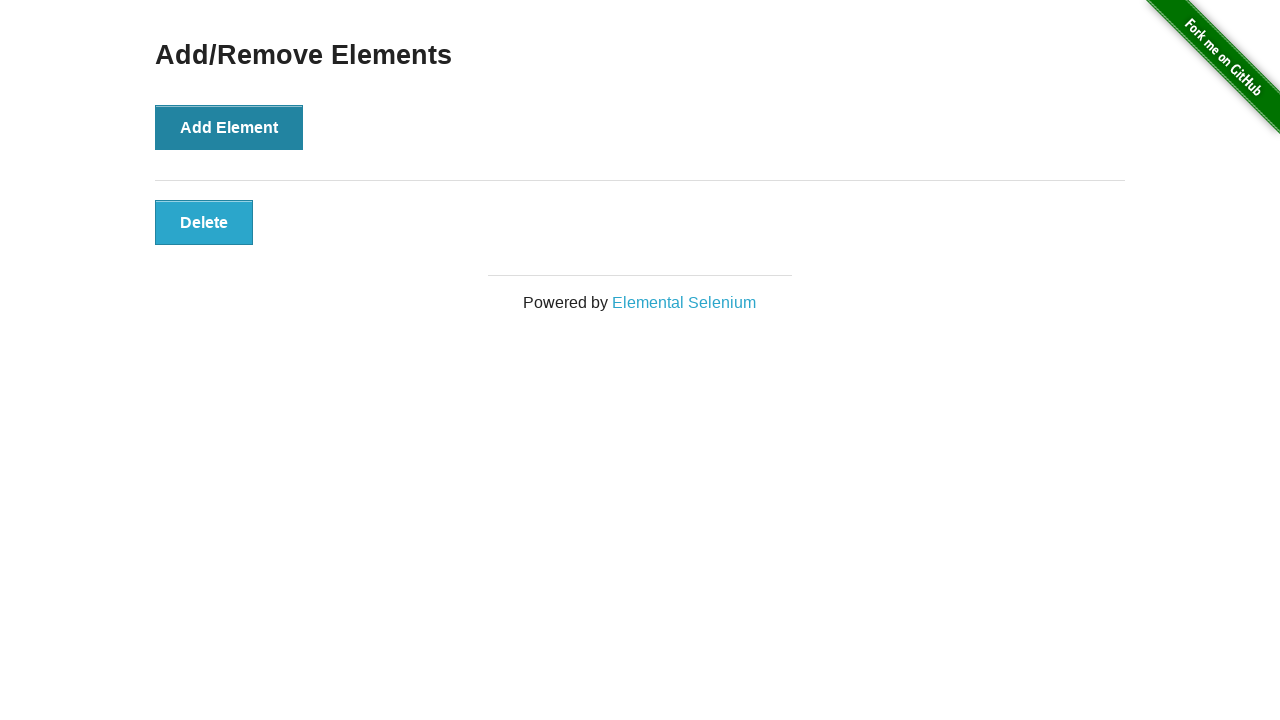

Verified Delete button is visible
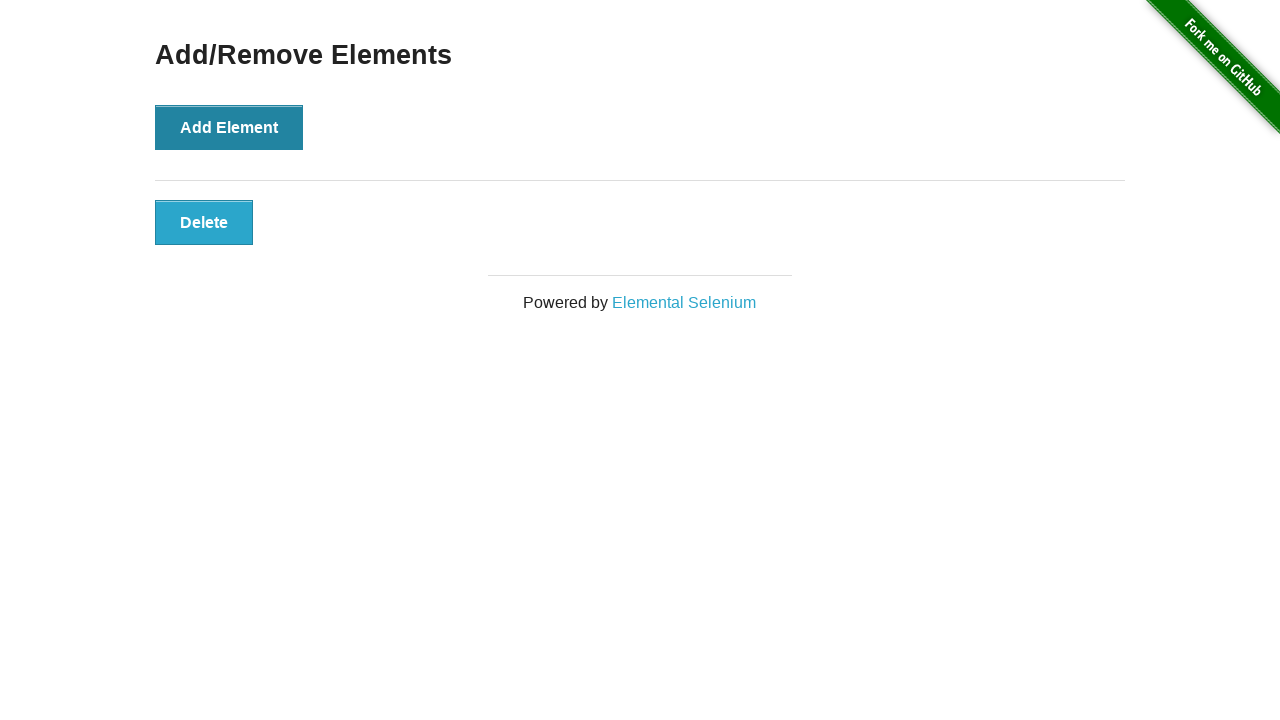

Clicked the Delete button to remove the element at (204, 222) on button.added-manually
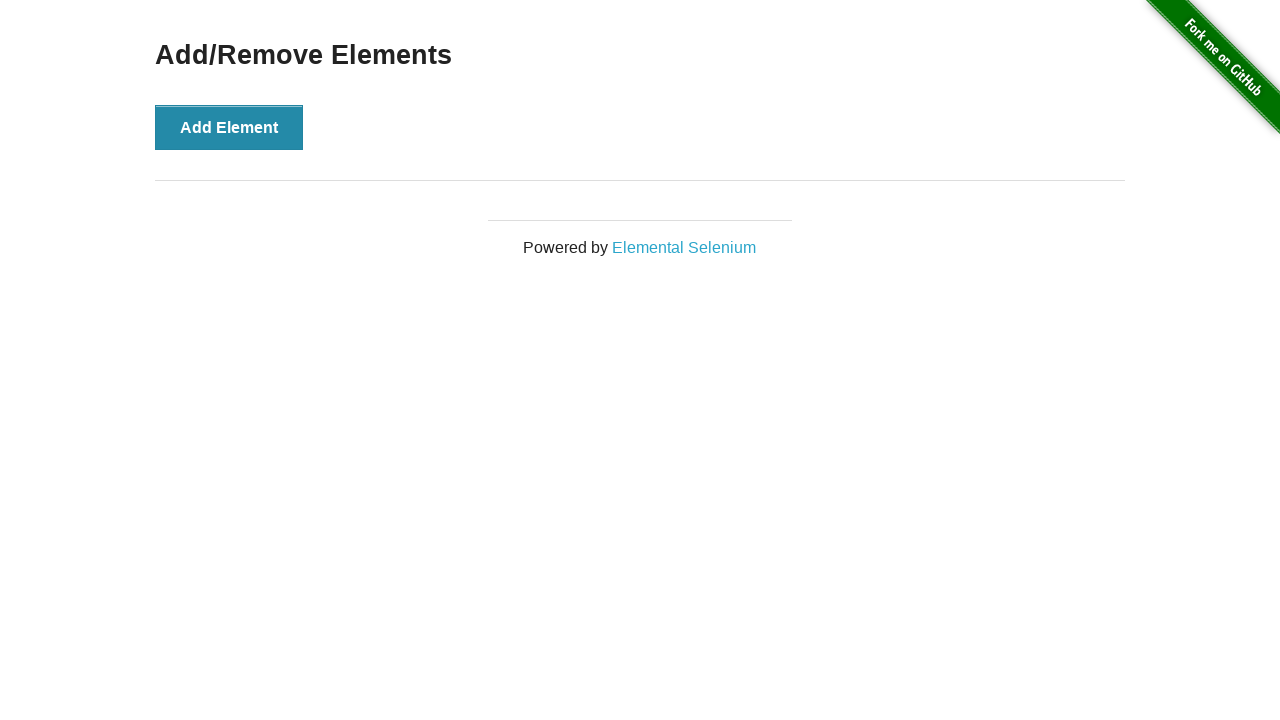

Located the page header
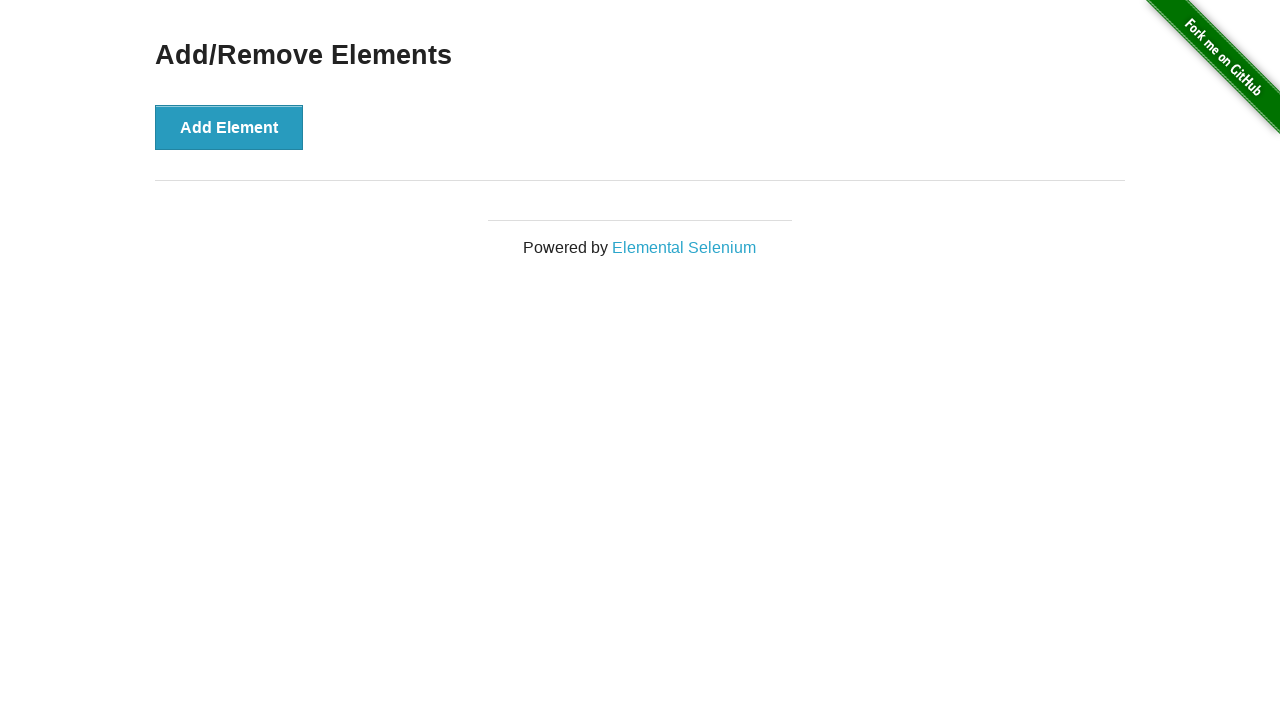

Verified 'Add/Remove Elements' header is still visible after delete
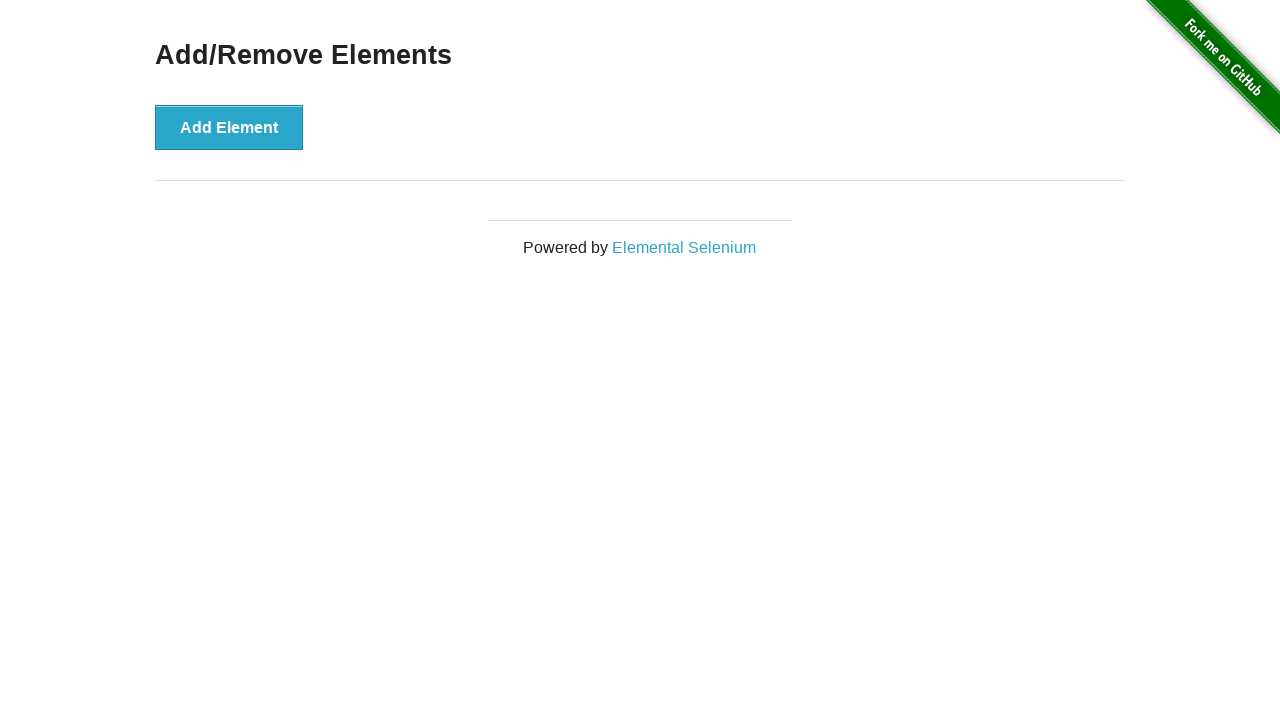

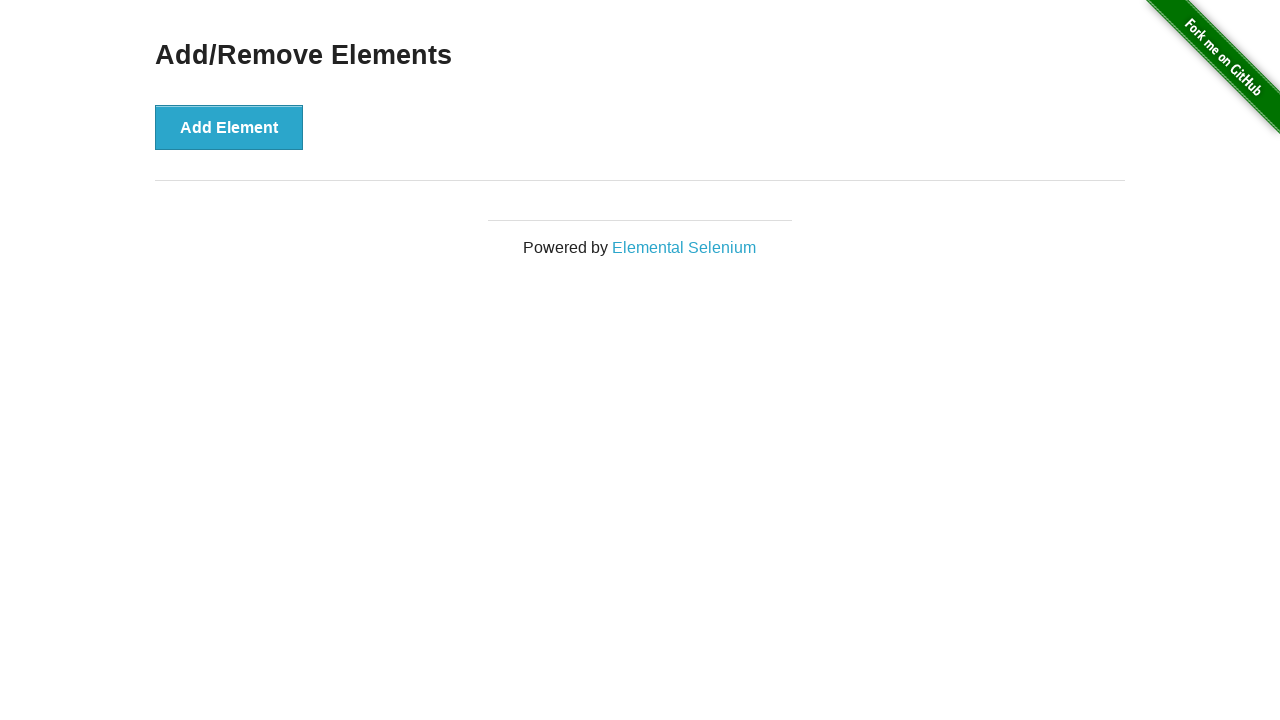